Navigates to Adactin Hotel App website and clicks on the Google Play store link/image

Starting URL: https://adactinhotelapp.com/

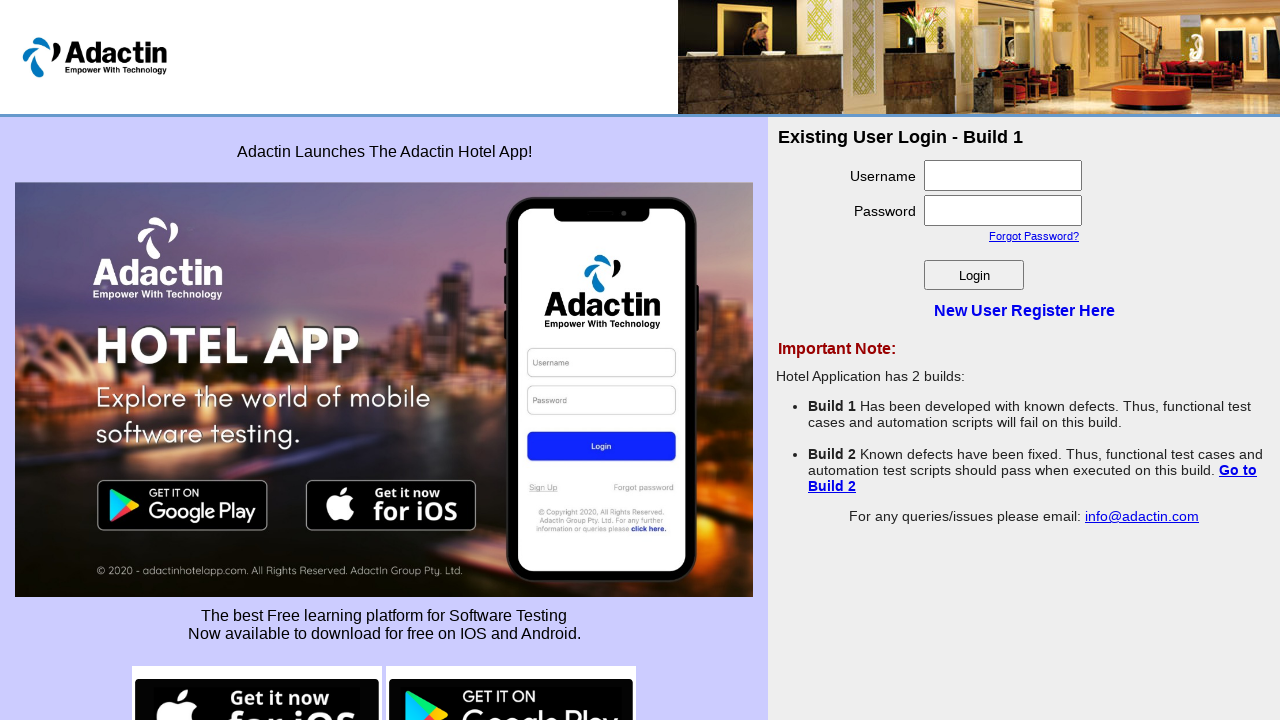

Navigated to Adactin Hotel App website
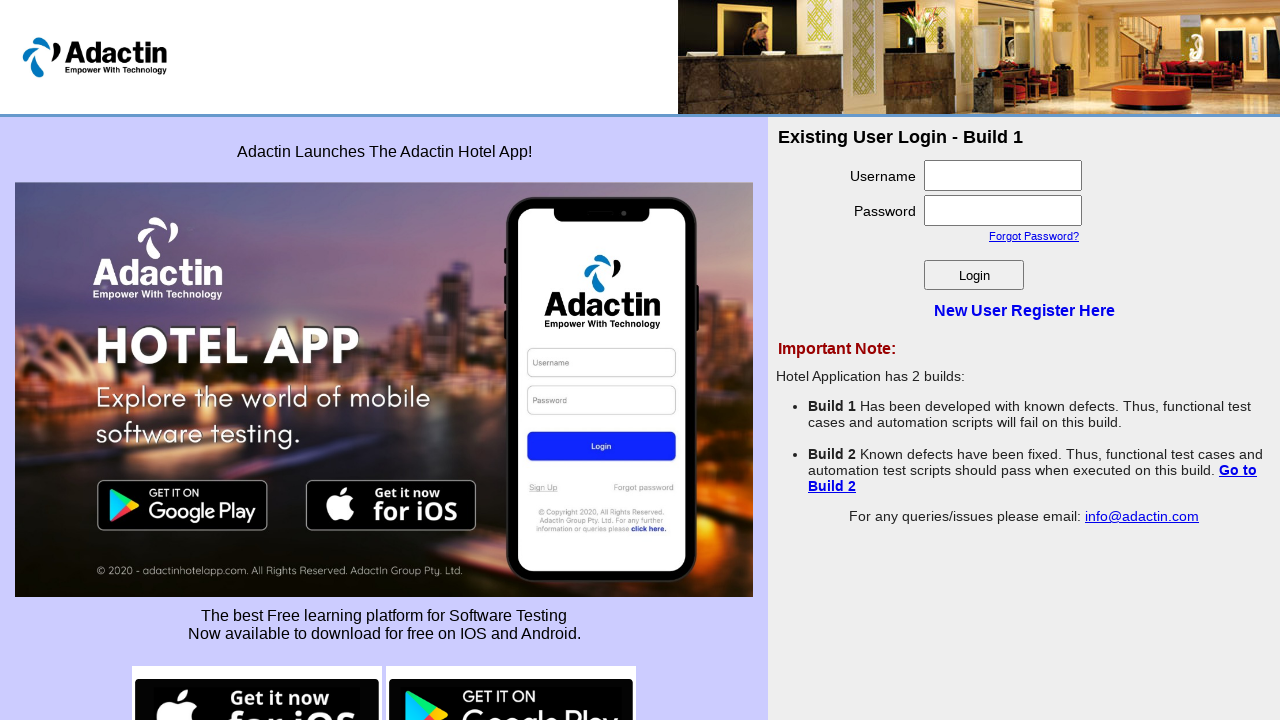

Clicked on Google Play store link/image at (511, 670) on img[src*='google-play']
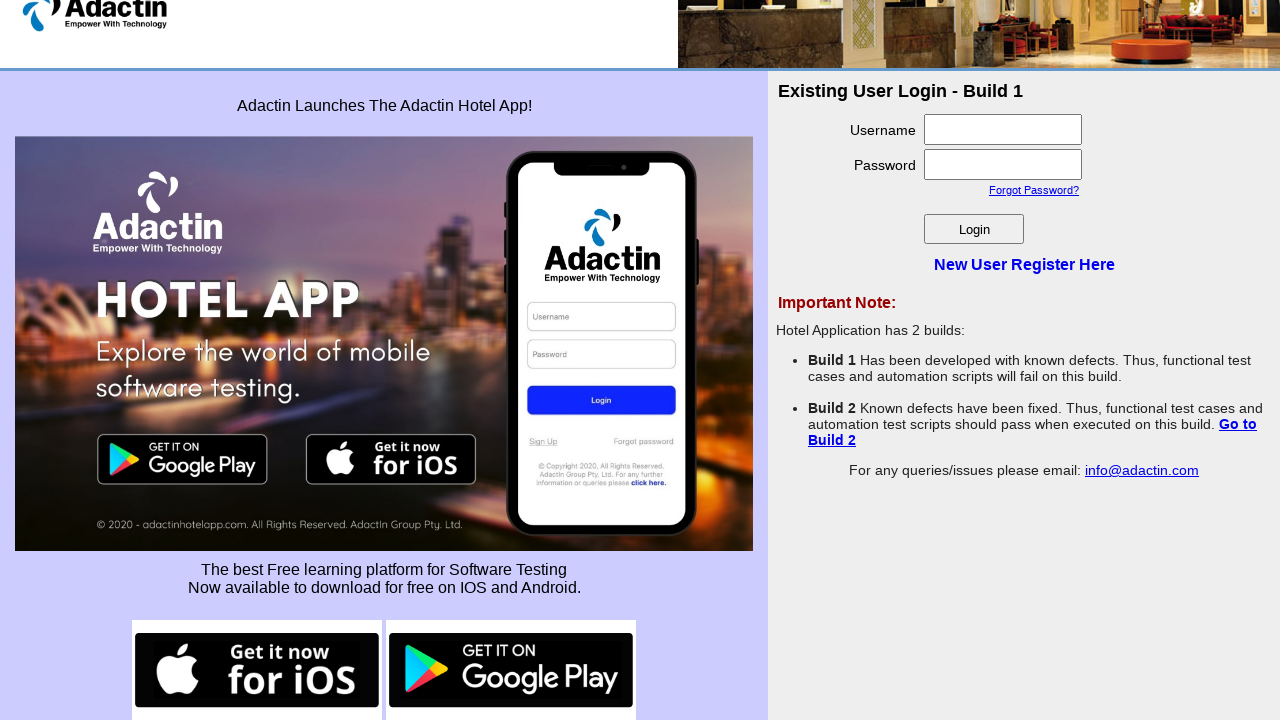

Waited for new page/tab to load
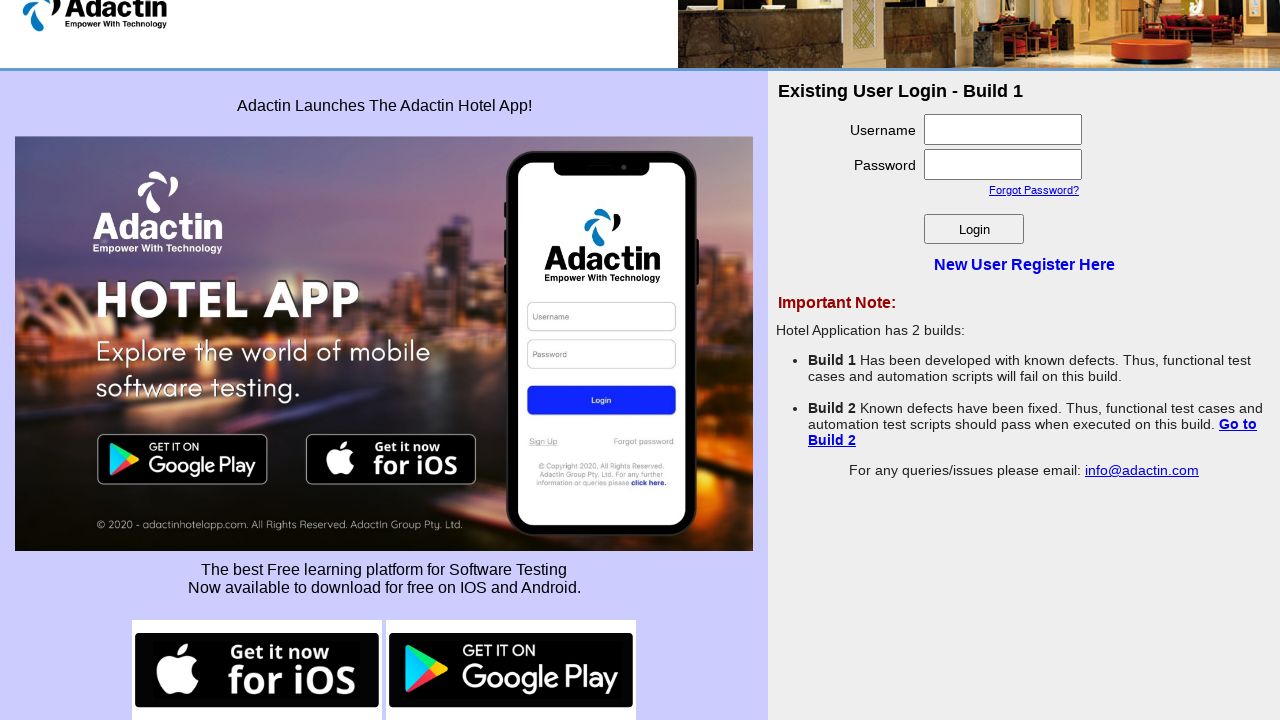

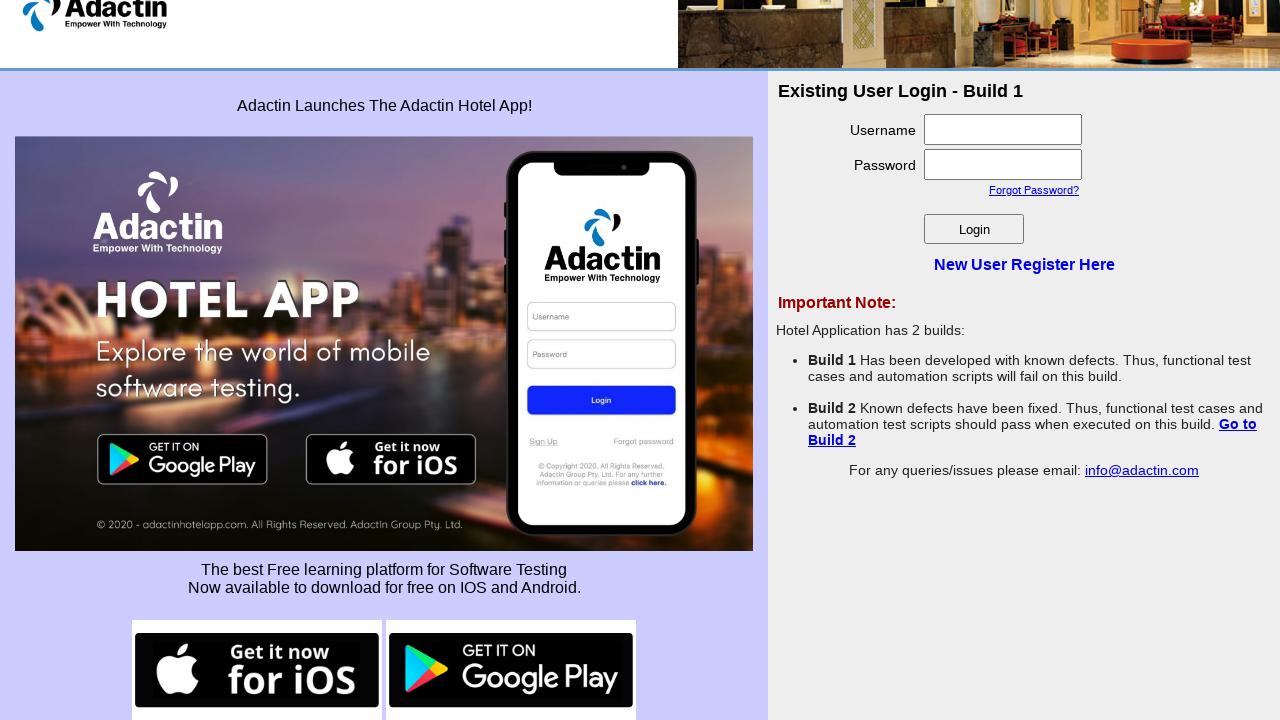